Tests slider functionality by clicking and dragging a slider handle element within an iframe

Starting URL: http://jqueryui.com/slider/

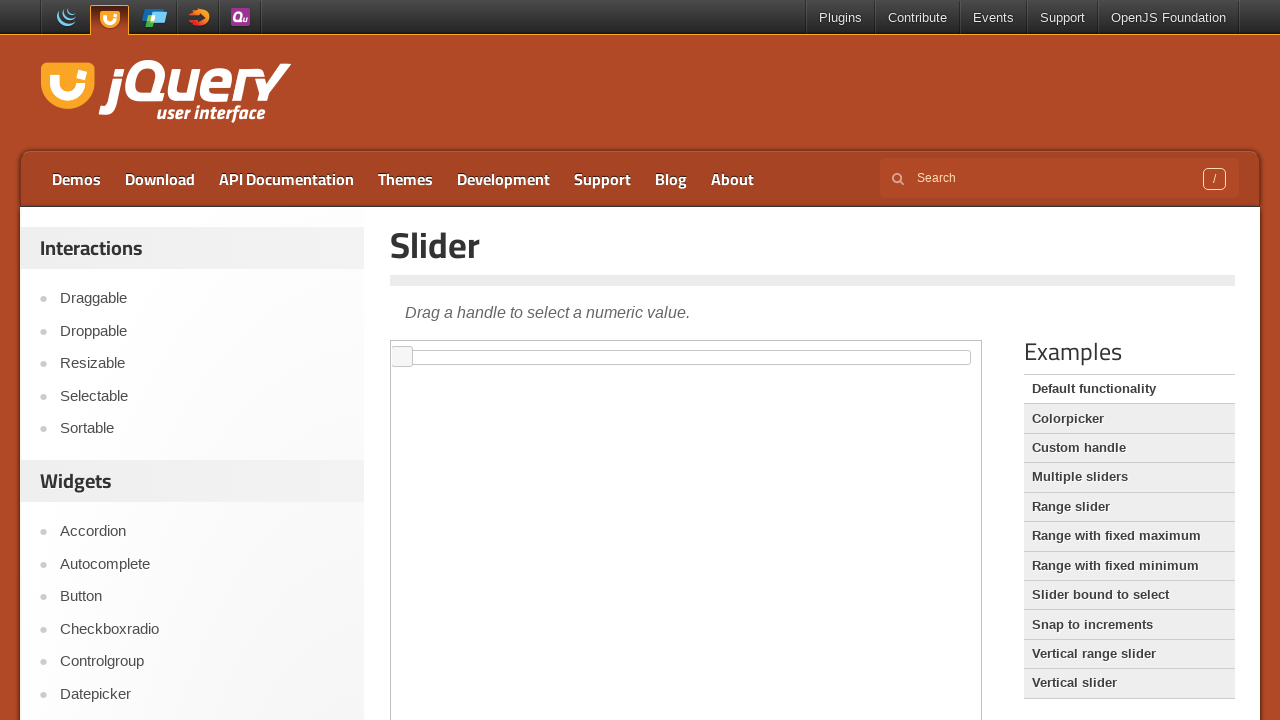

Located the demo iframe
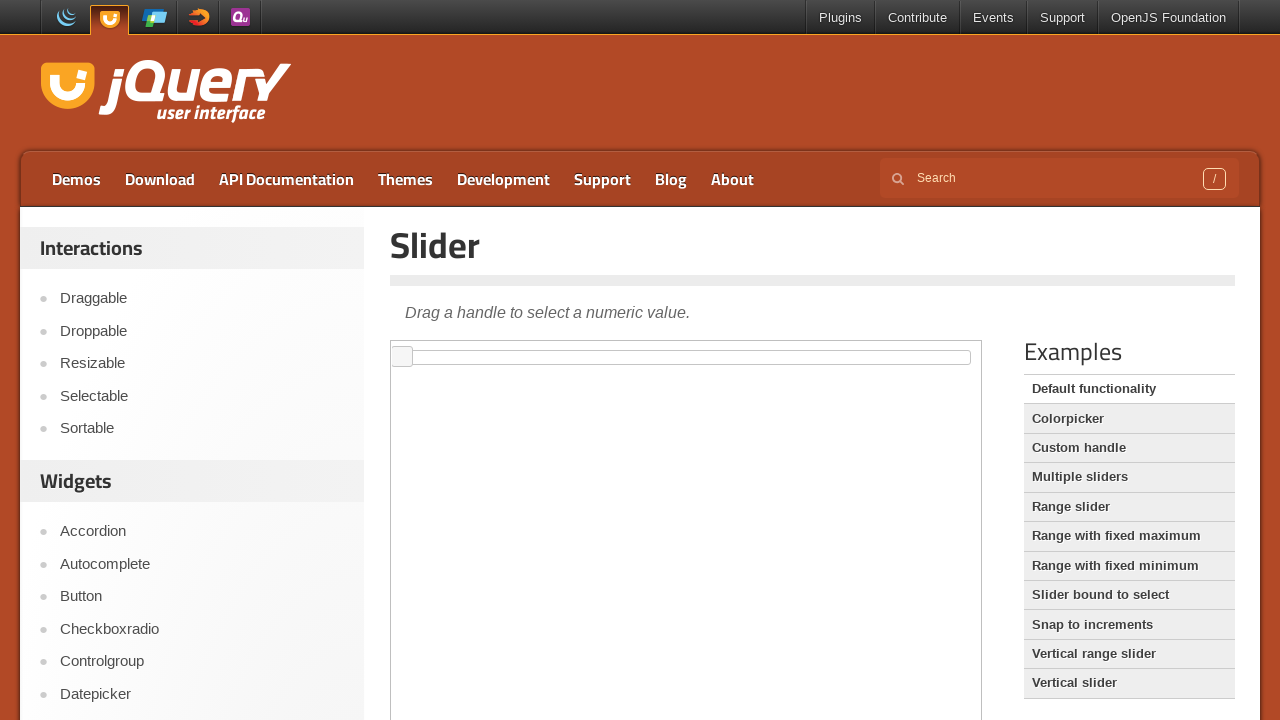

Located the slider handle element
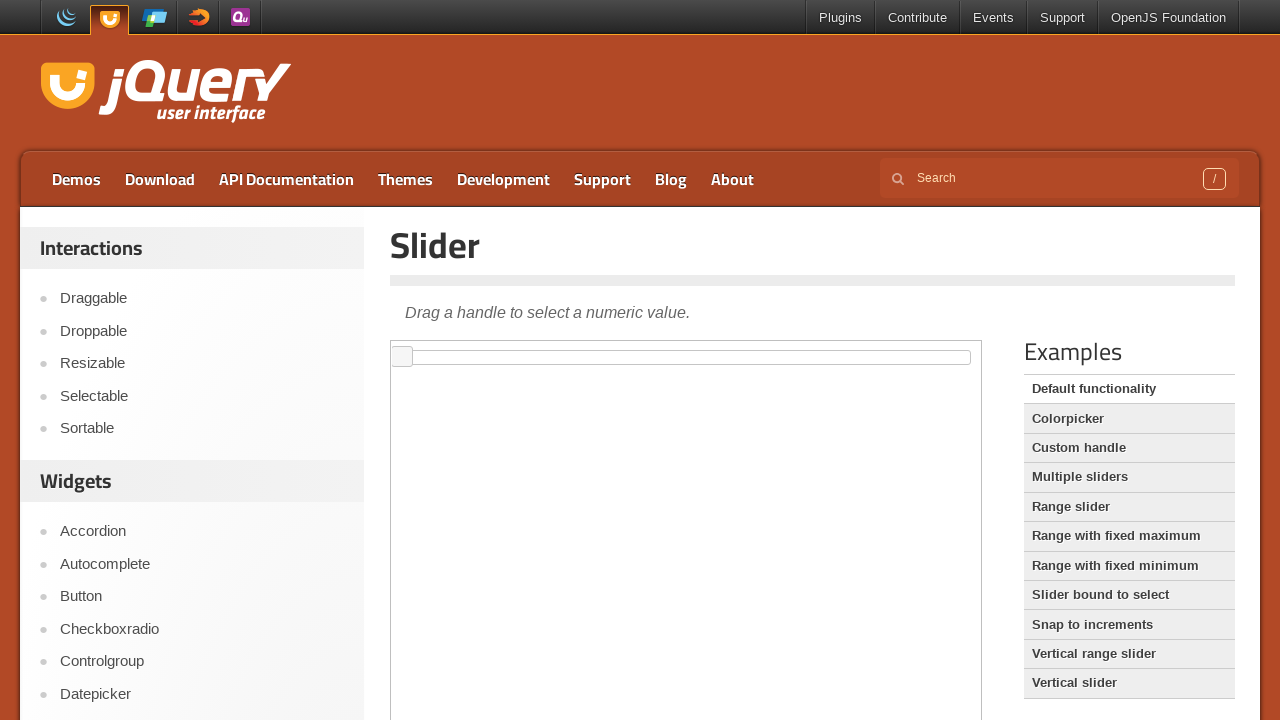

Retrieved slider handle bounding box
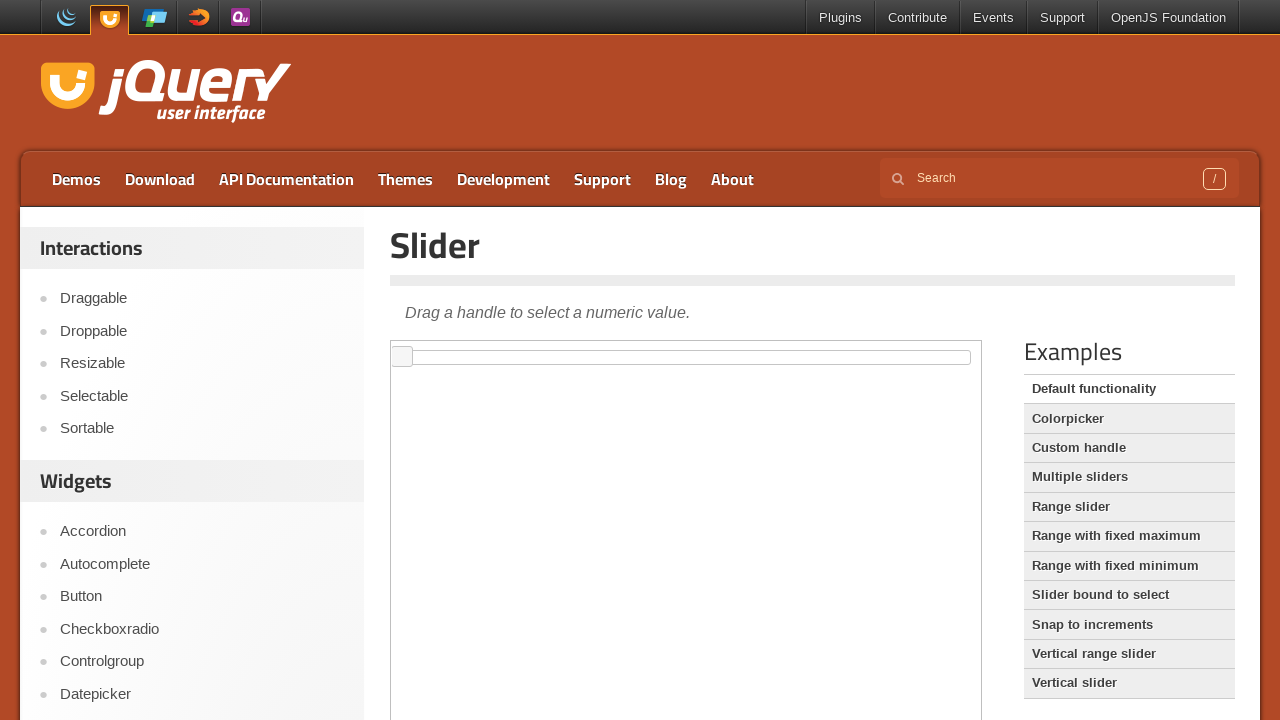

Moved mouse to center of slider handle at (402, 357)
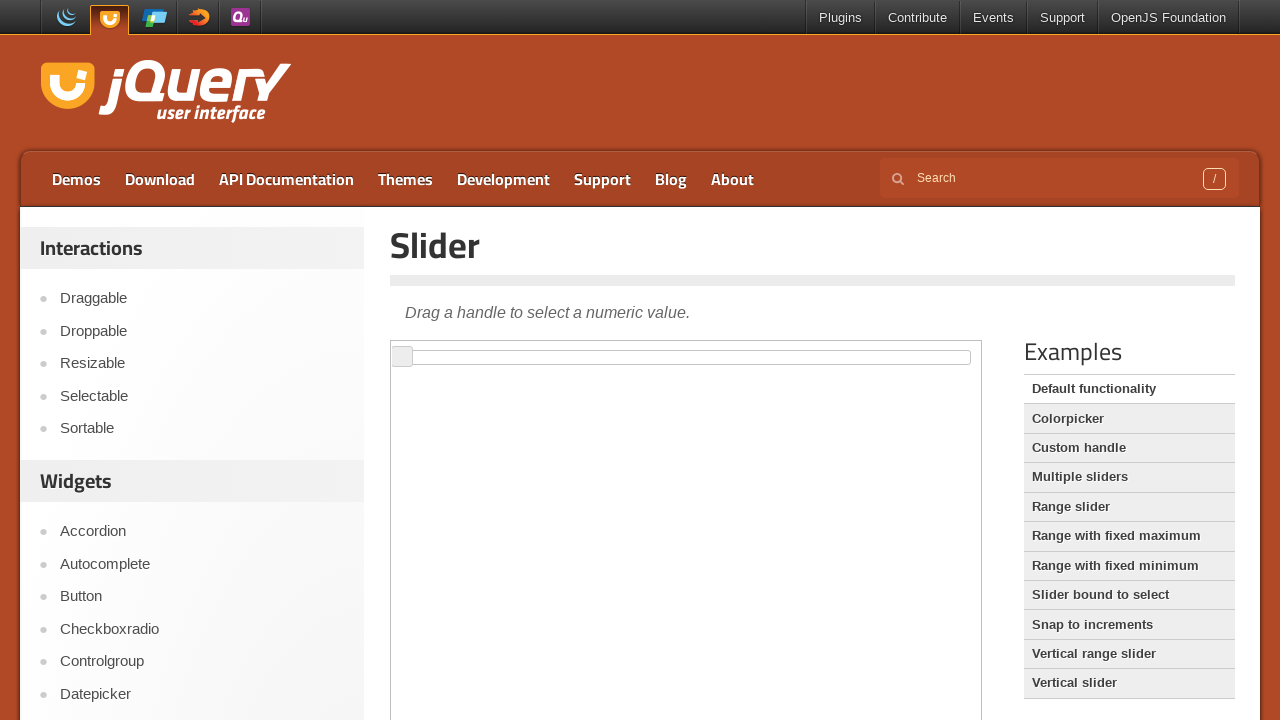

Pressed mouse button down on slider handle at (402, 357)
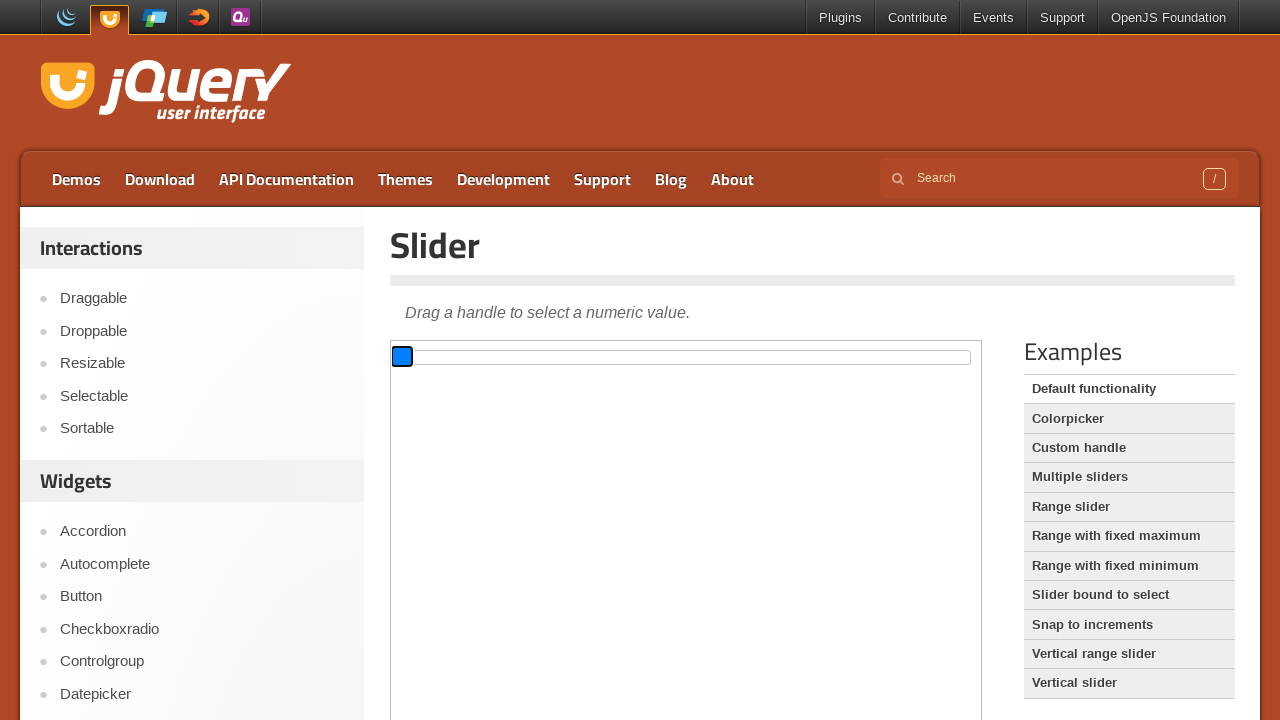

Dragged slider handle 200 pixels to the right at (592, 346)
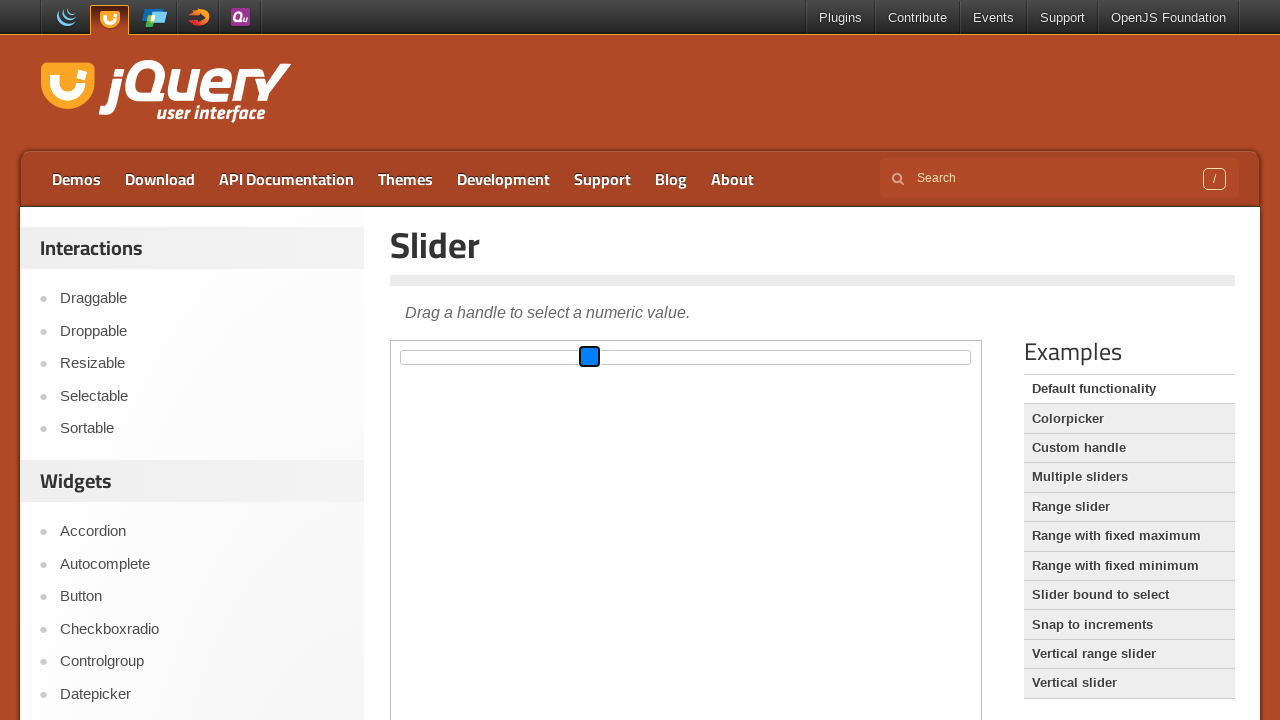

Released mouse button to complete slider drag at (592, 346)
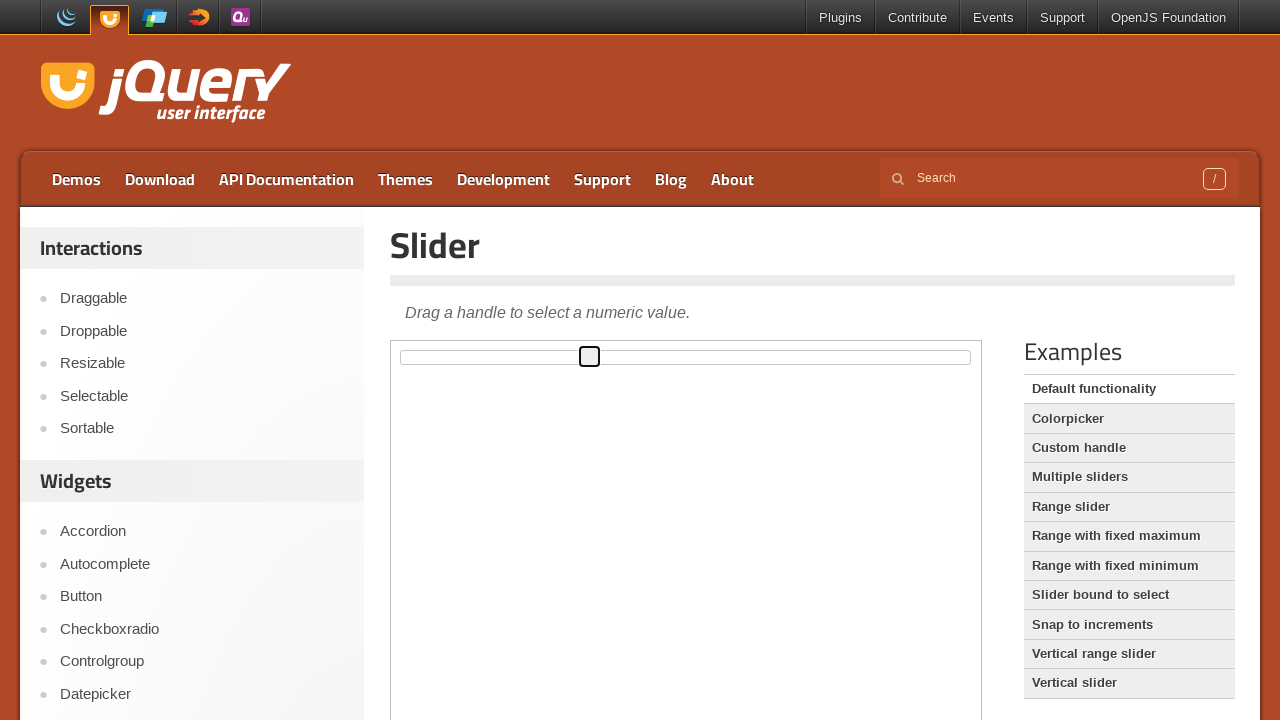

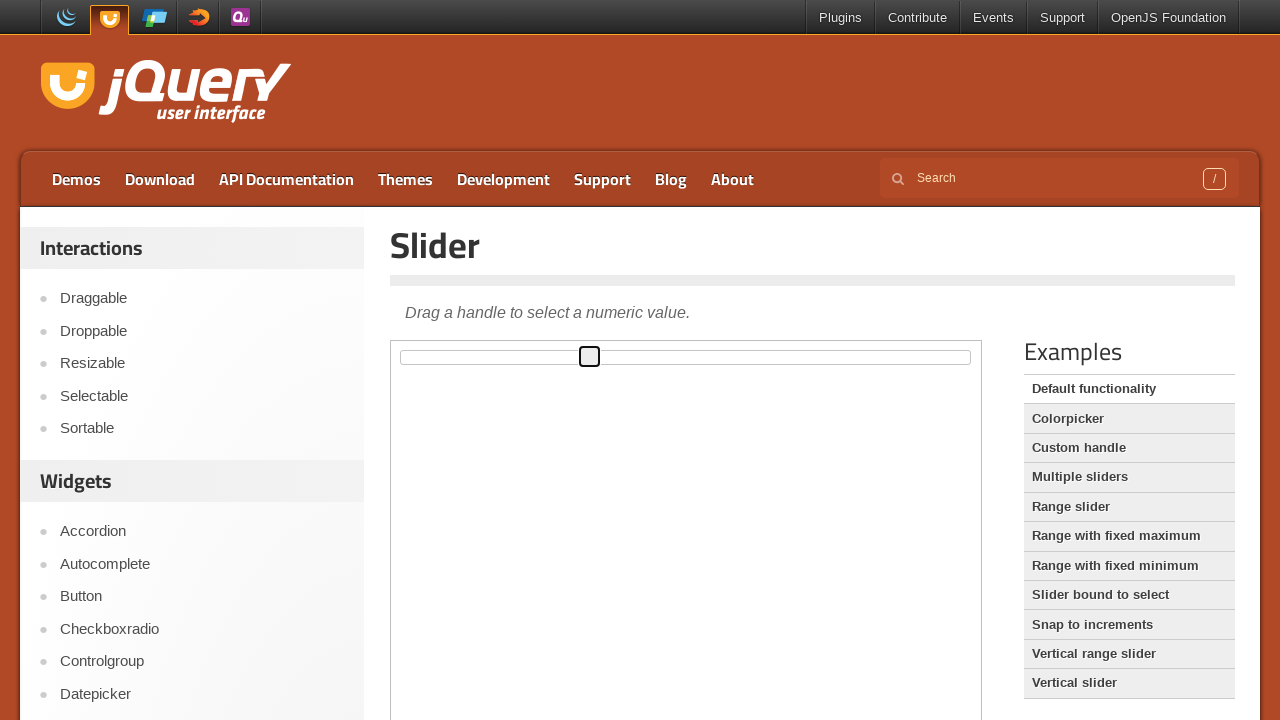